Solves a math problem on a form by reading a value, calculating a mathematical function, and submitting the result along with checkbox and radio button selections

Starting URL: http://suninjuly.github.io/math.html

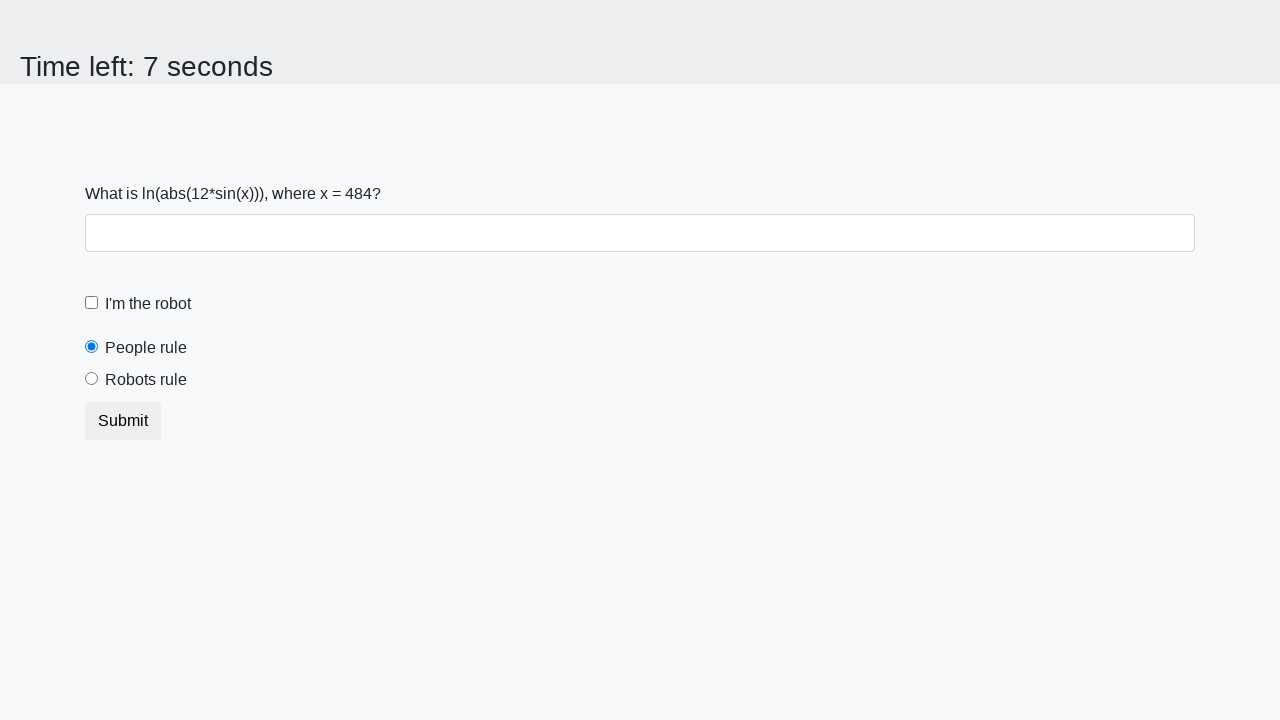

Located the x value input element
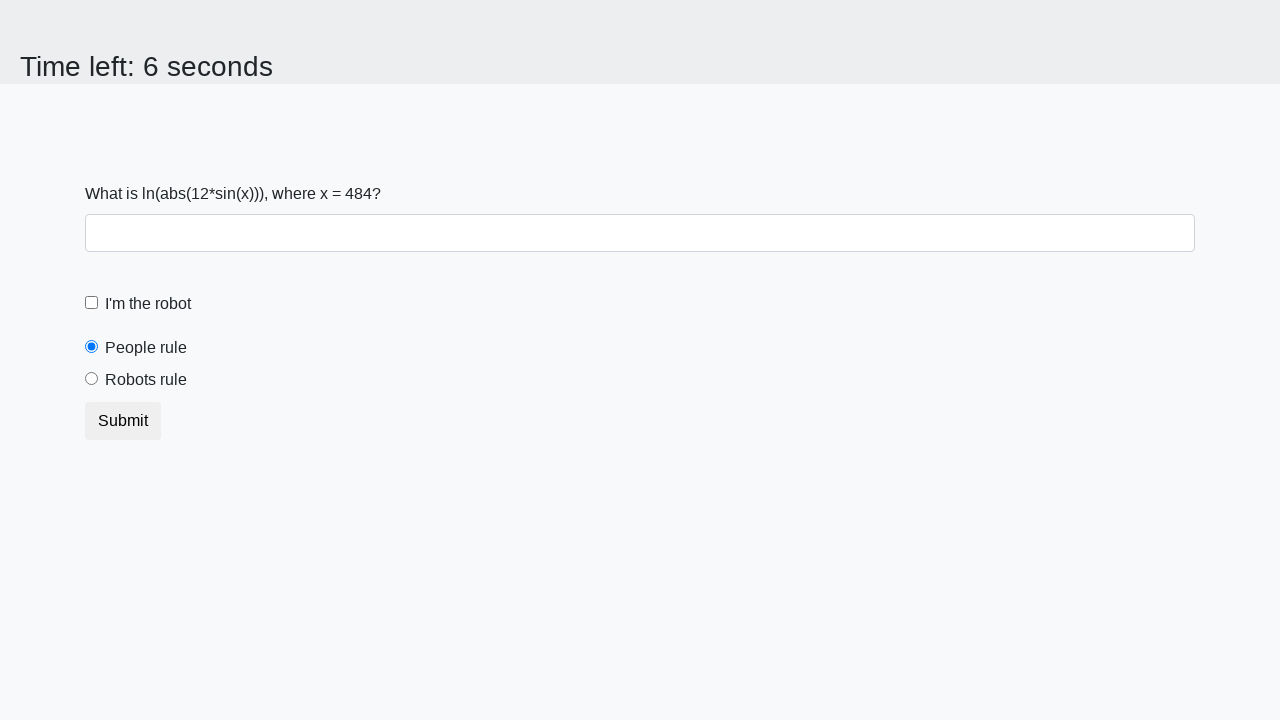

Read x value from the form
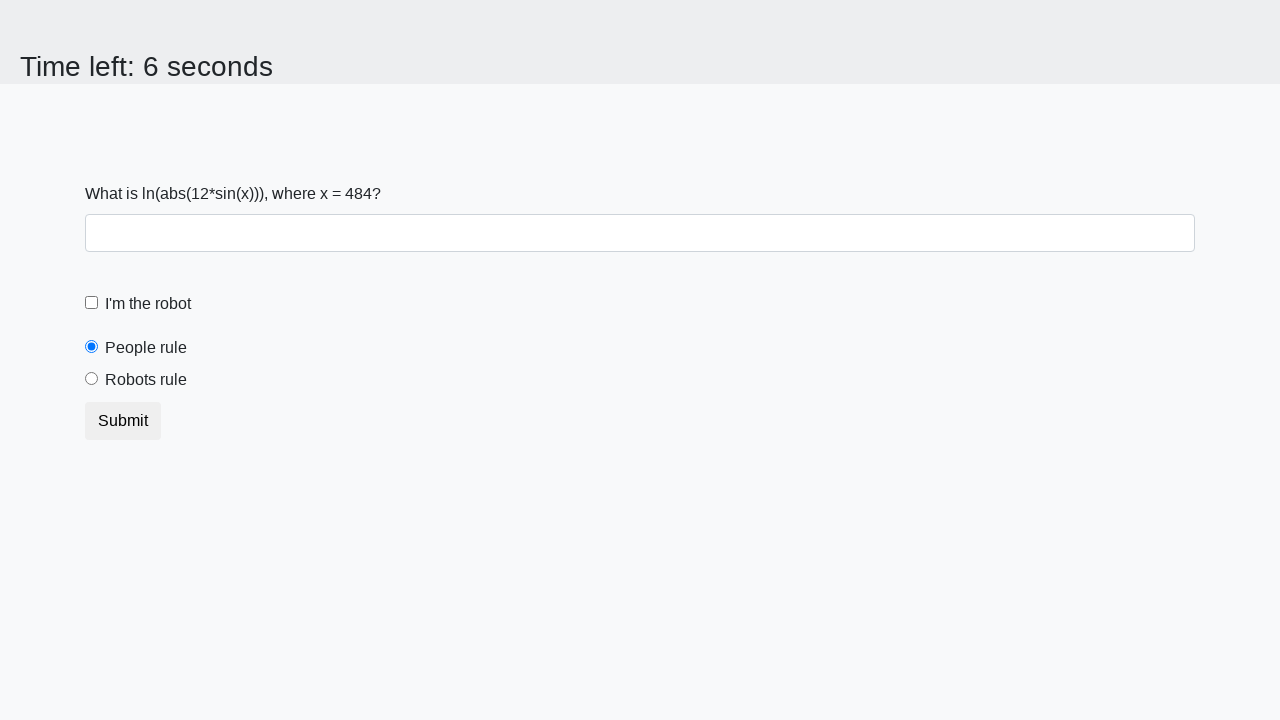

Calculated mathematical function result: 0.8424442151588027
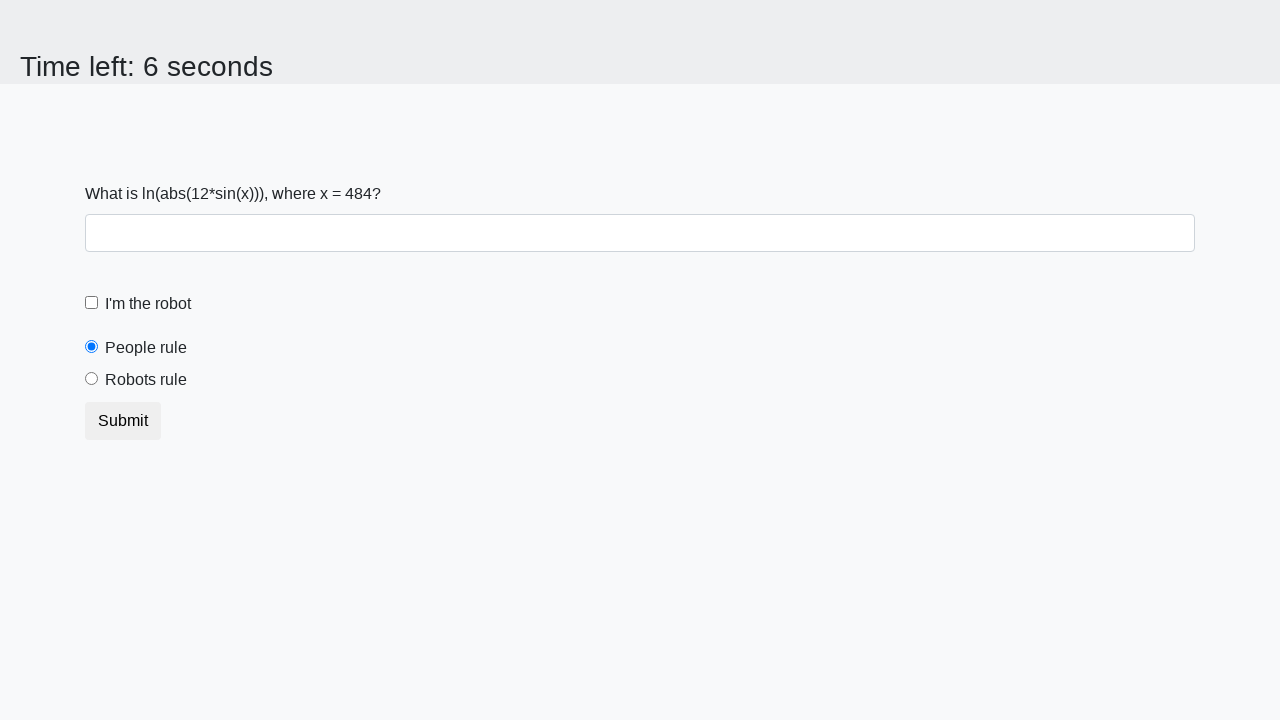

Filled answer field with calculated result on #answer
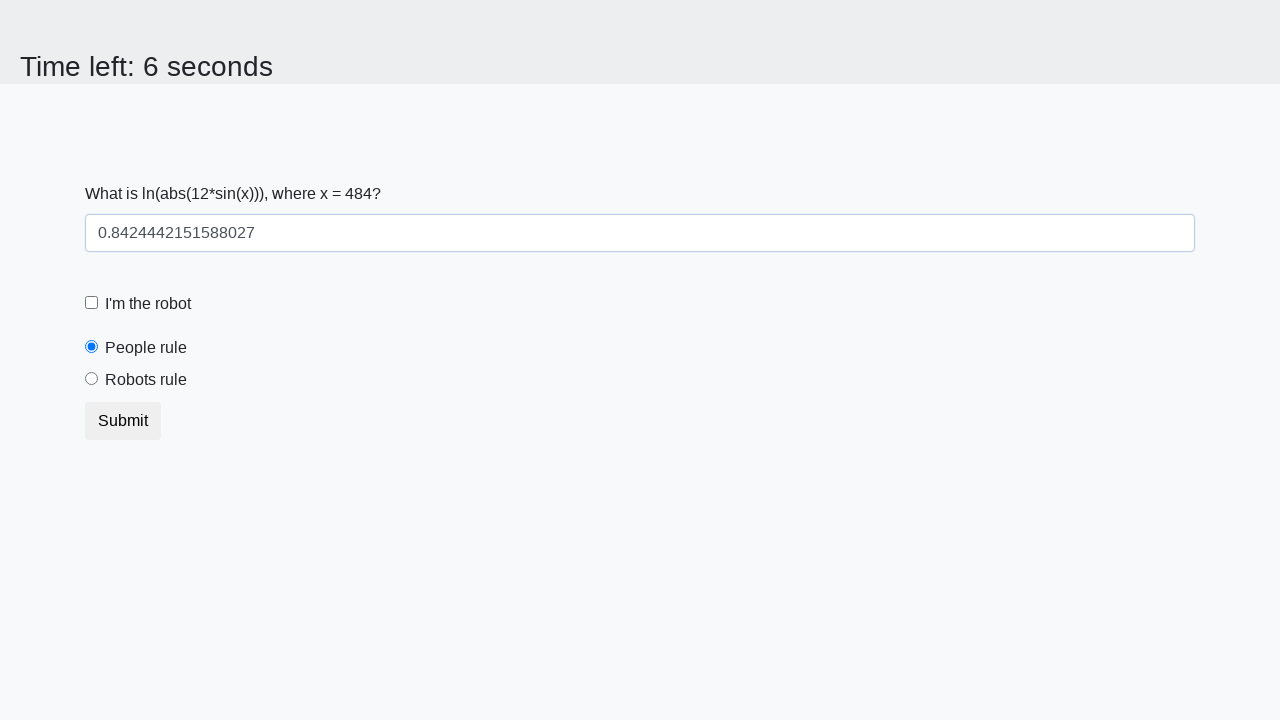

Checked the 'I'm the robot' checkbox at (92, 303) on #robotCheckbox
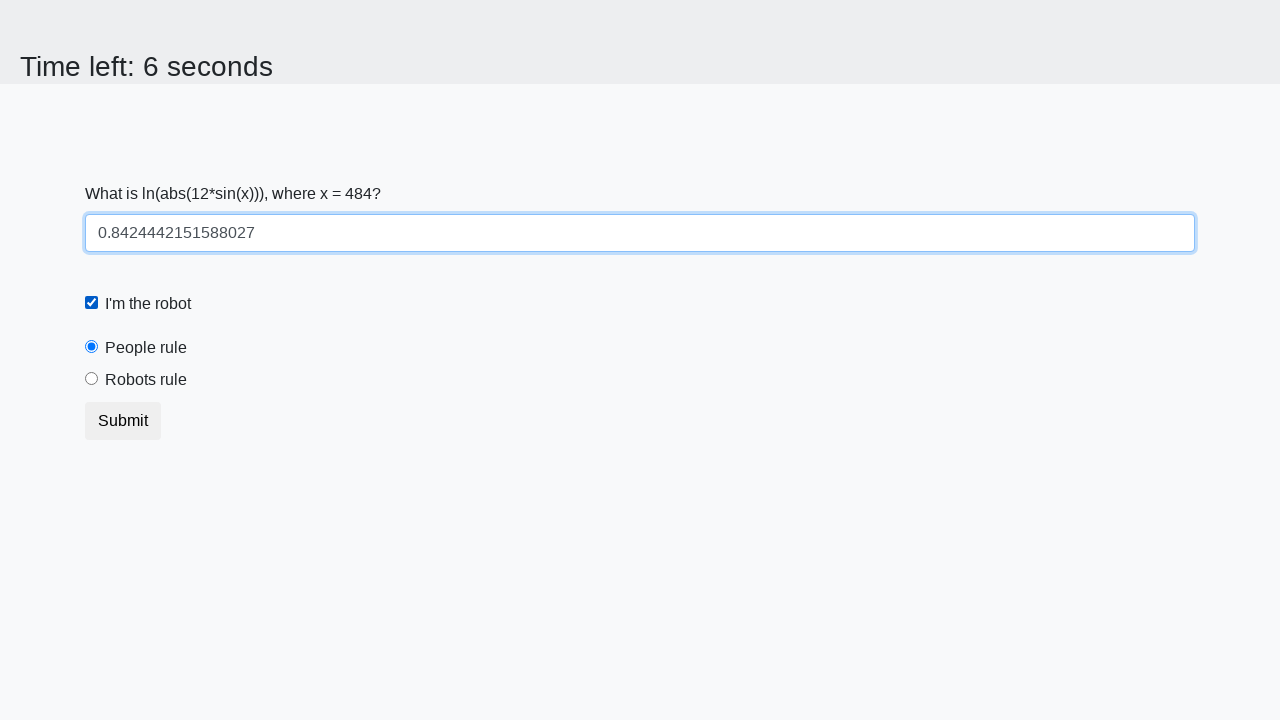

Selected the 'Robots rule!' radio button at (92, 379) on #robotsRule
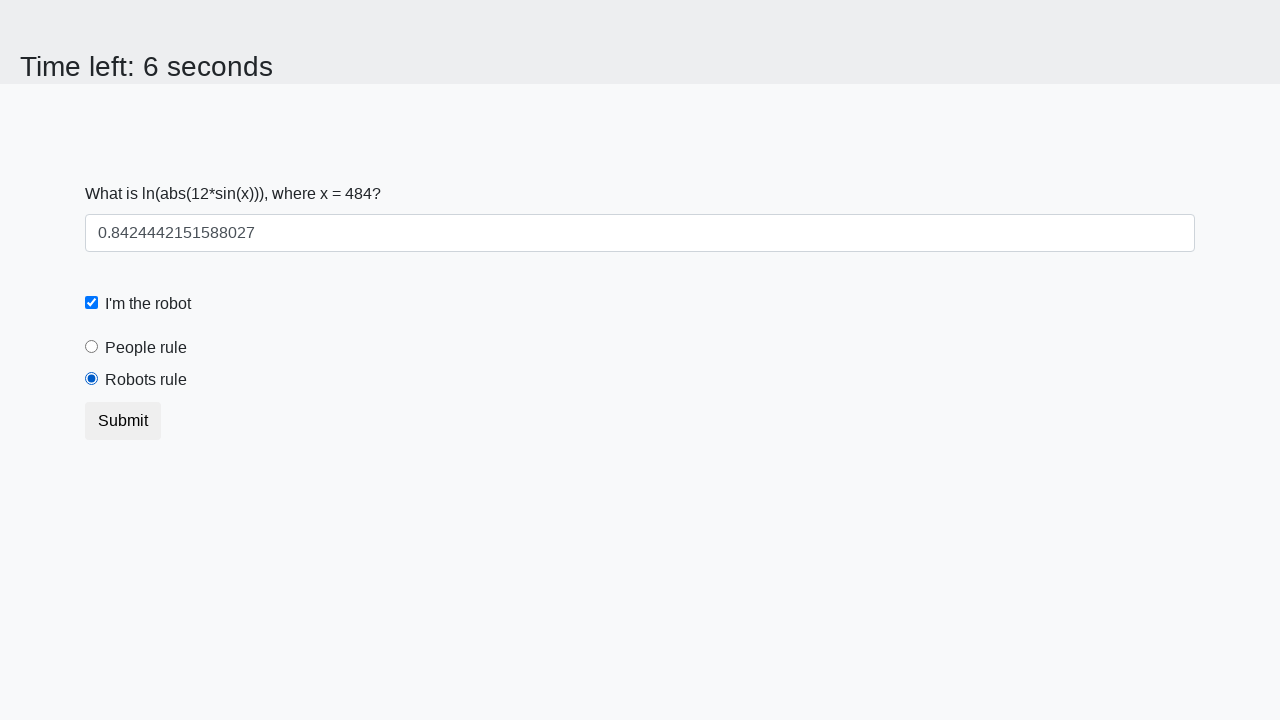

Clicked the Submit button to submit the form at (123, 421) on .btn
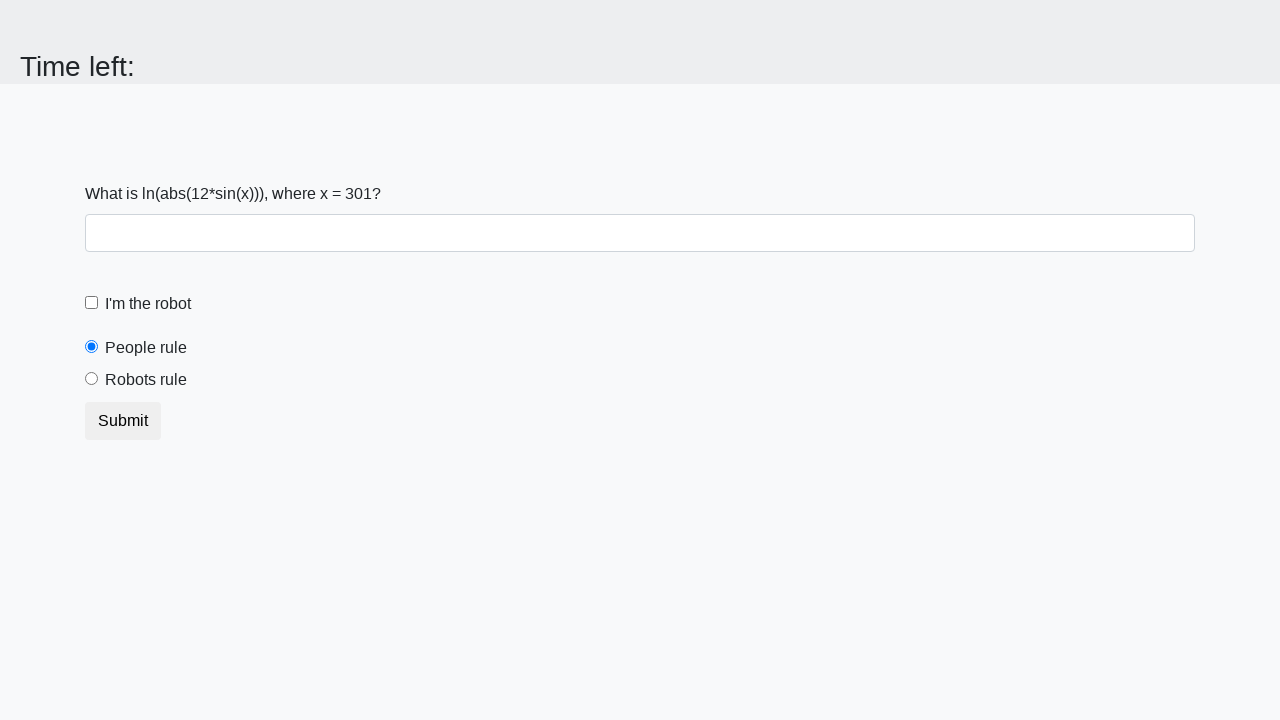

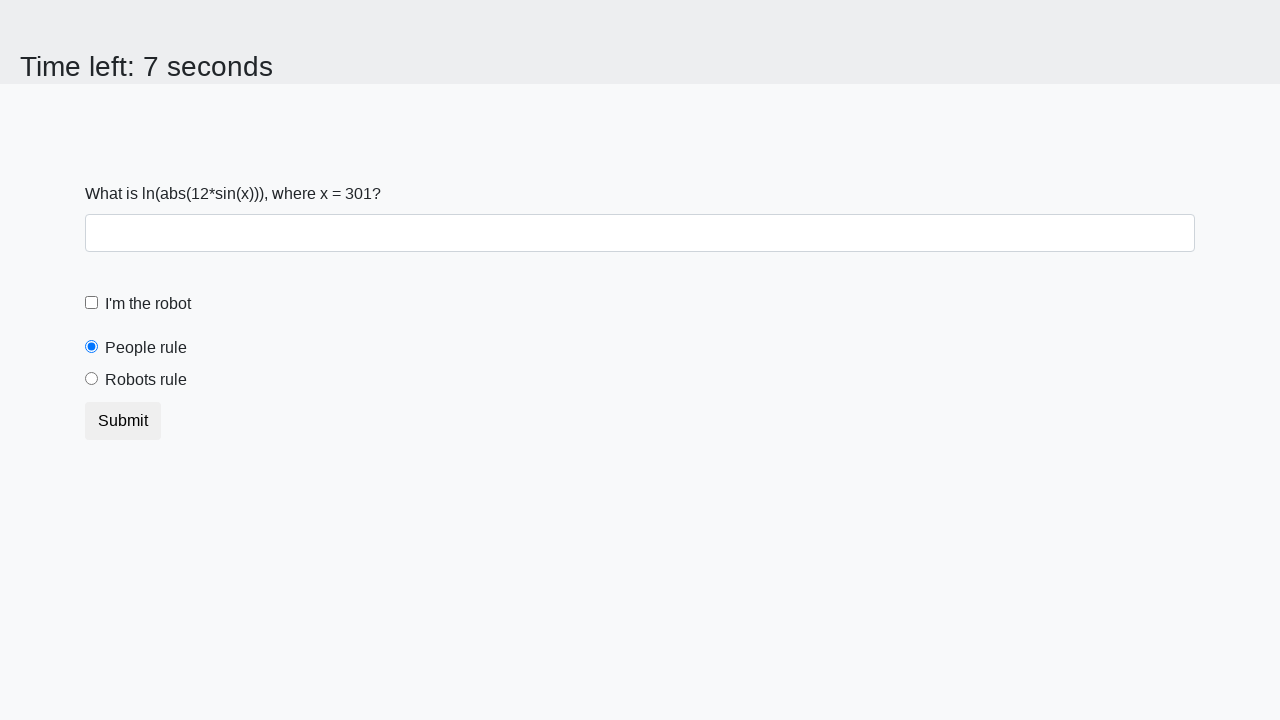